Tests right-click context menu functionality on an image element

Starting URL: https://practice.automationtesting.in/

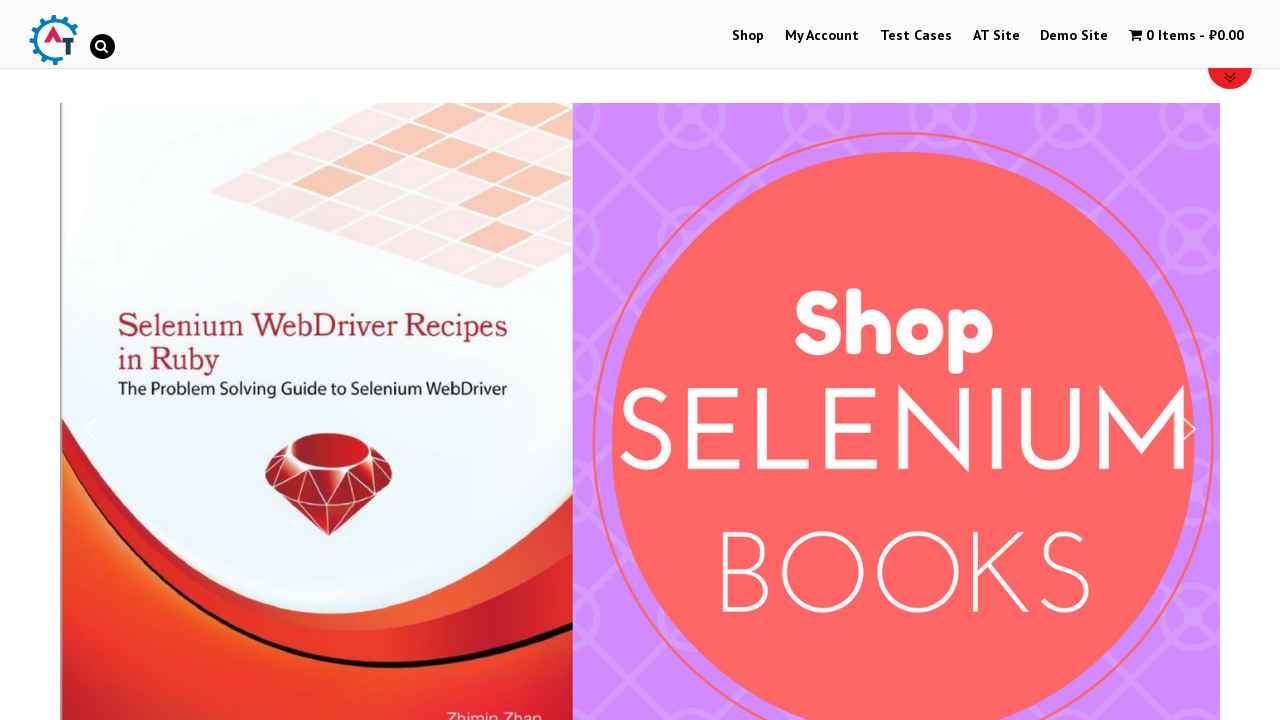

Set viewport size to 1920x1080
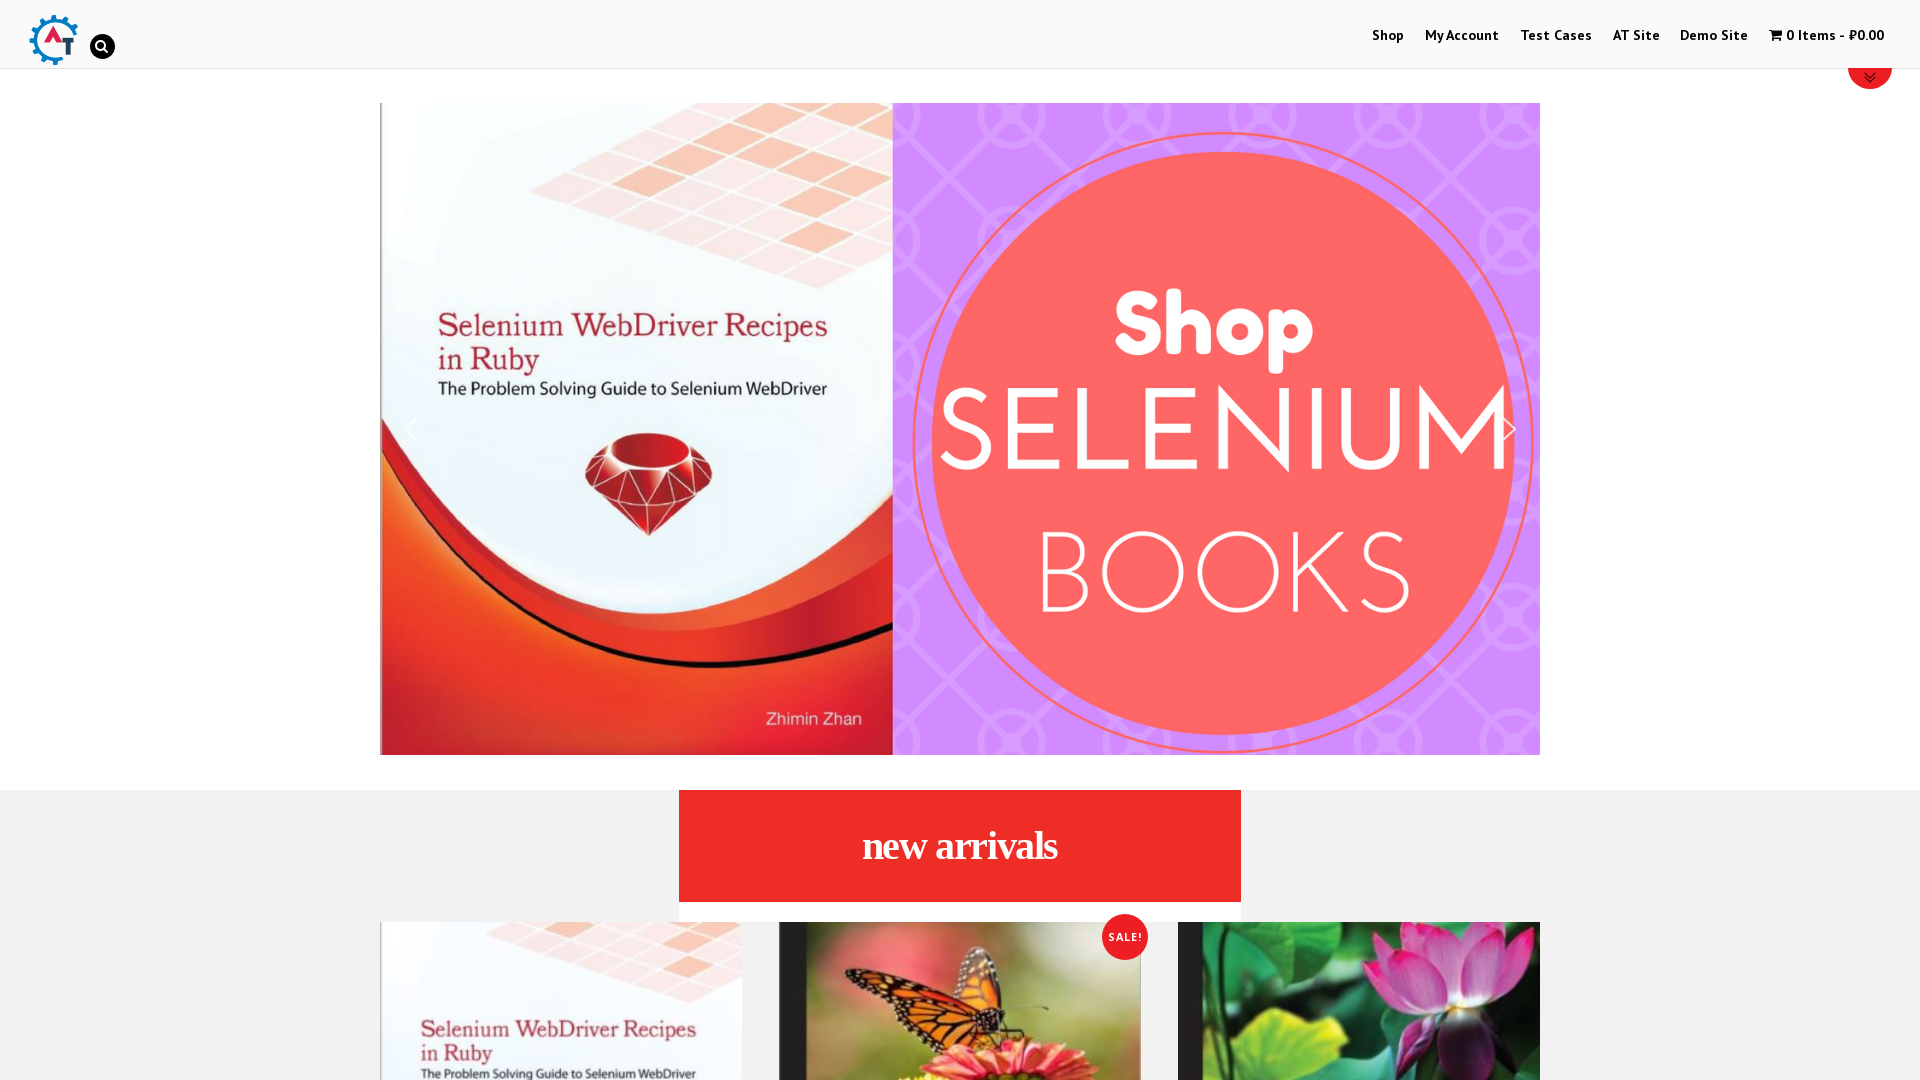

Waited 2000ms for page to load
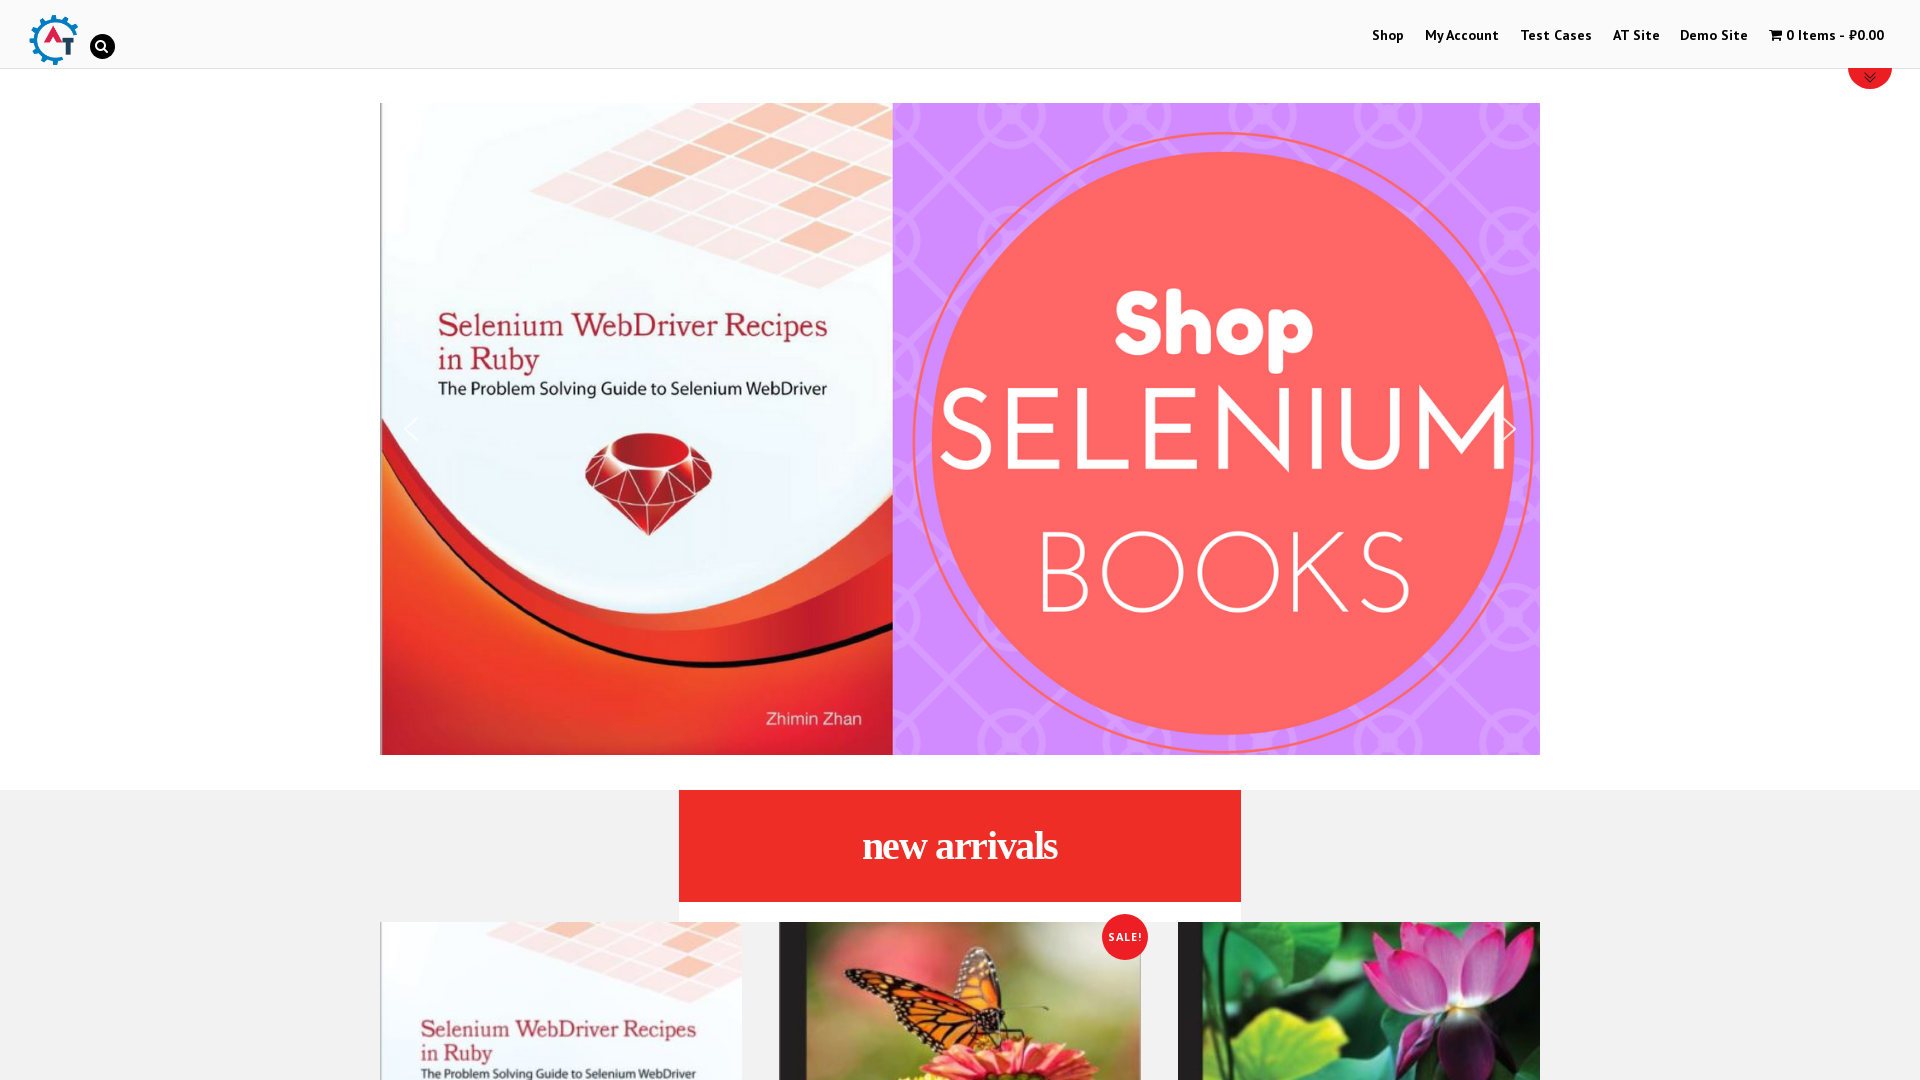

Right-clicked on Automation Practice Site logo image at (53, 40) on img[title='Automation Practice Site']
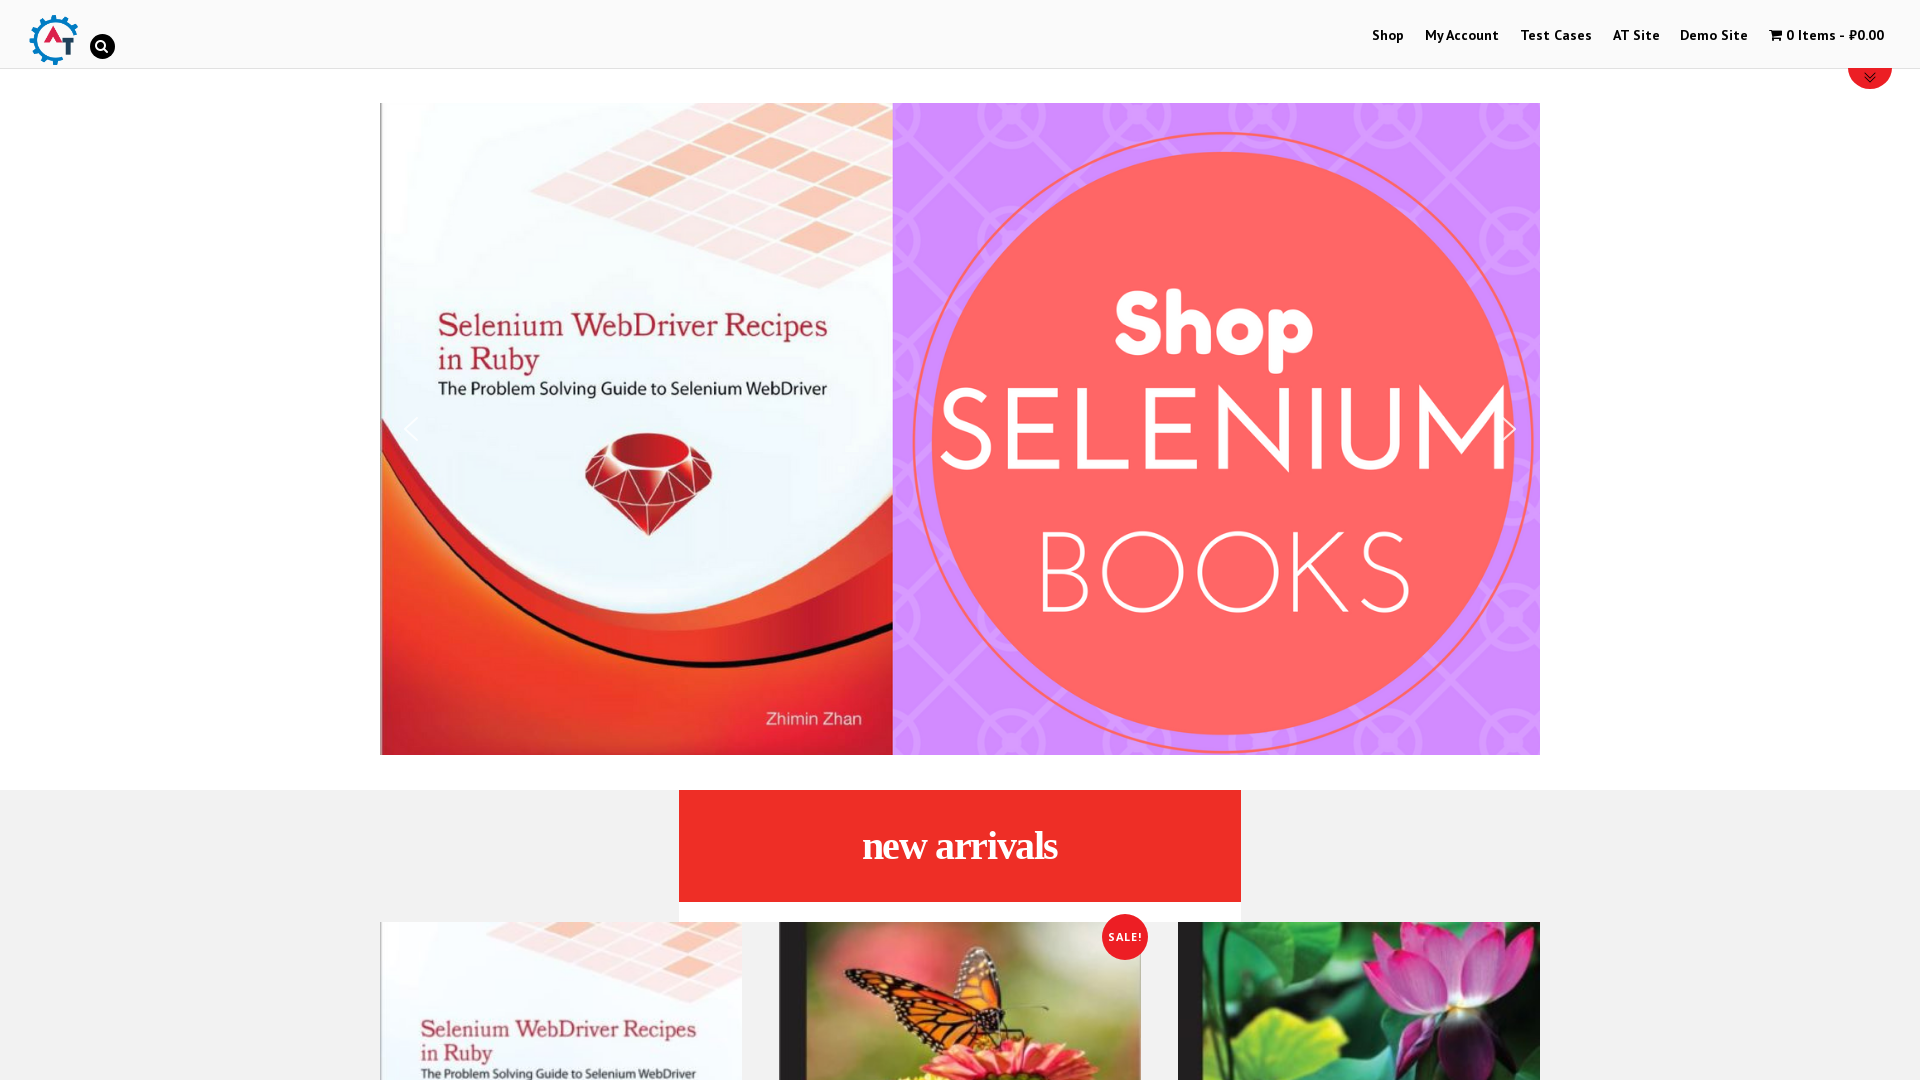

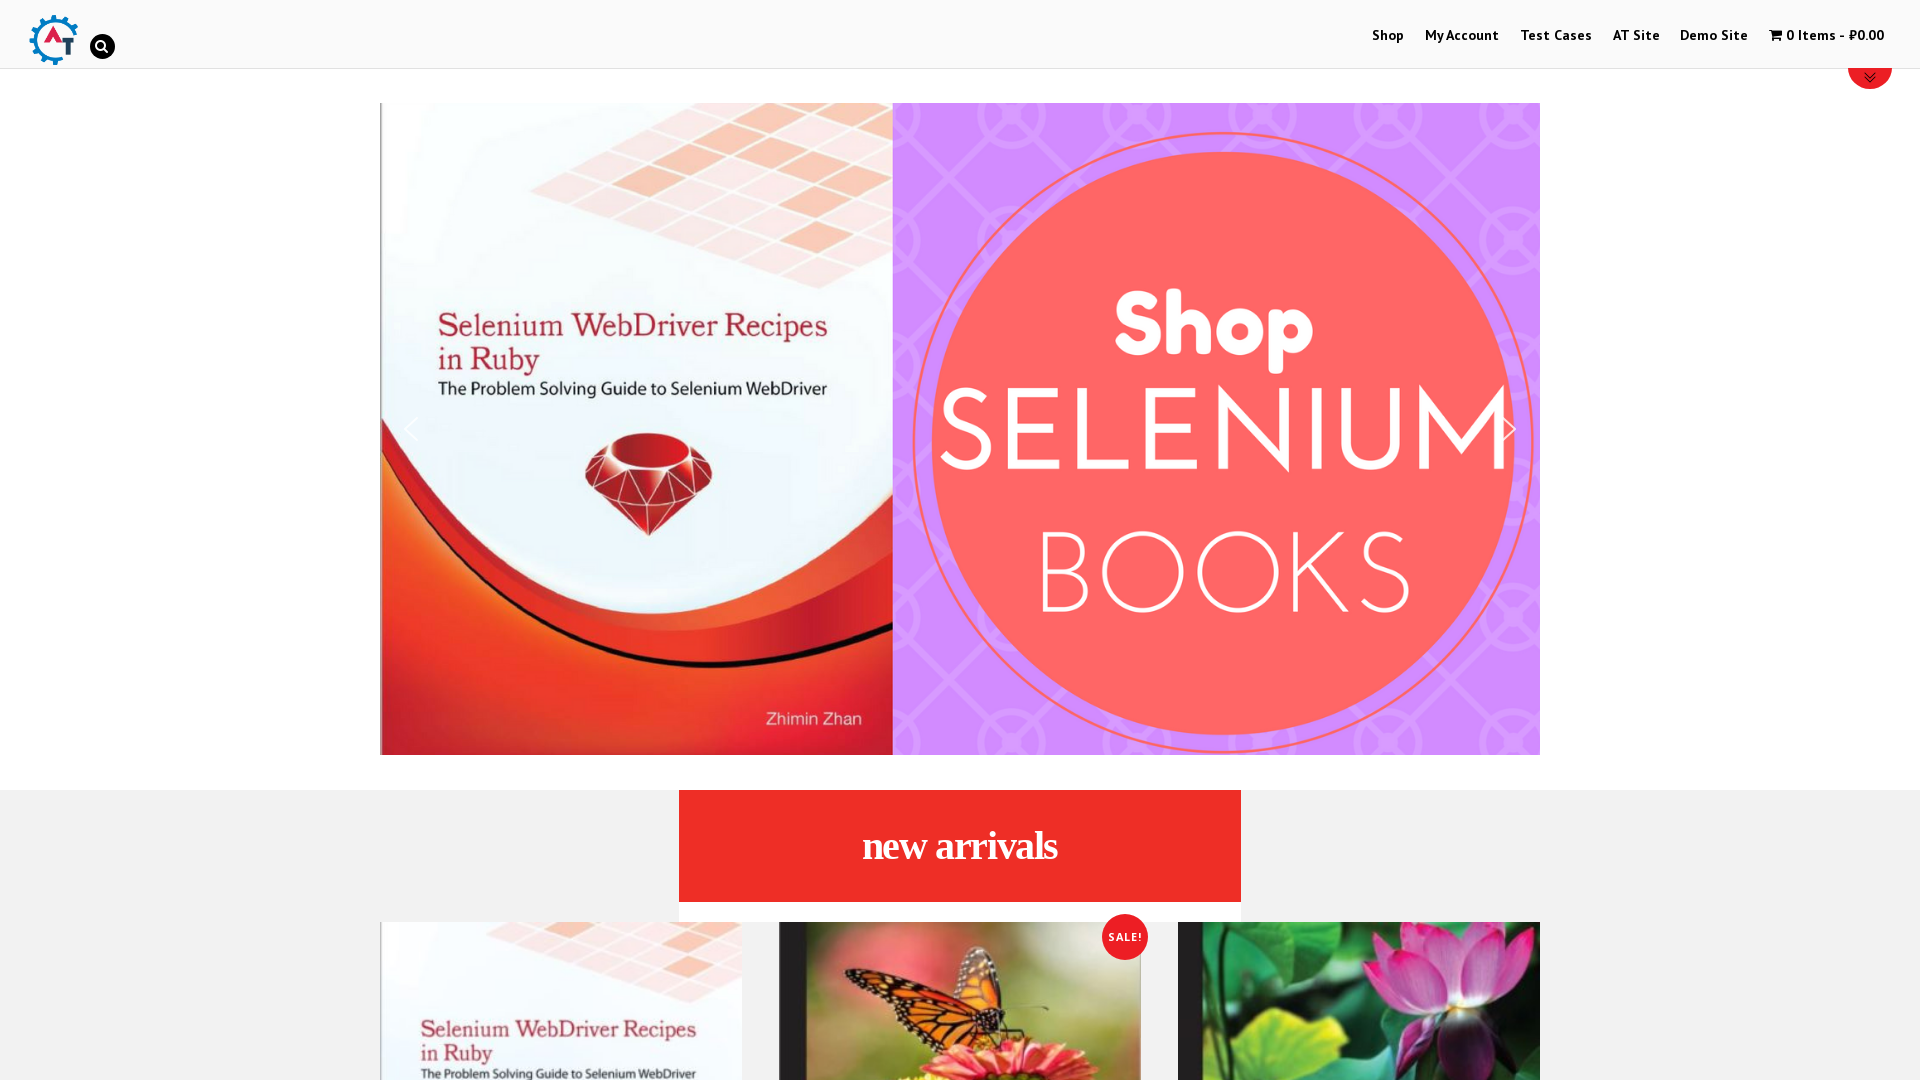